Tests browser window handling by opening a new window, switching to it, clicking an element, then switching back to the main window and clicking to open multiple windows.

Starting URL: https://leafground.com/window.xhtml

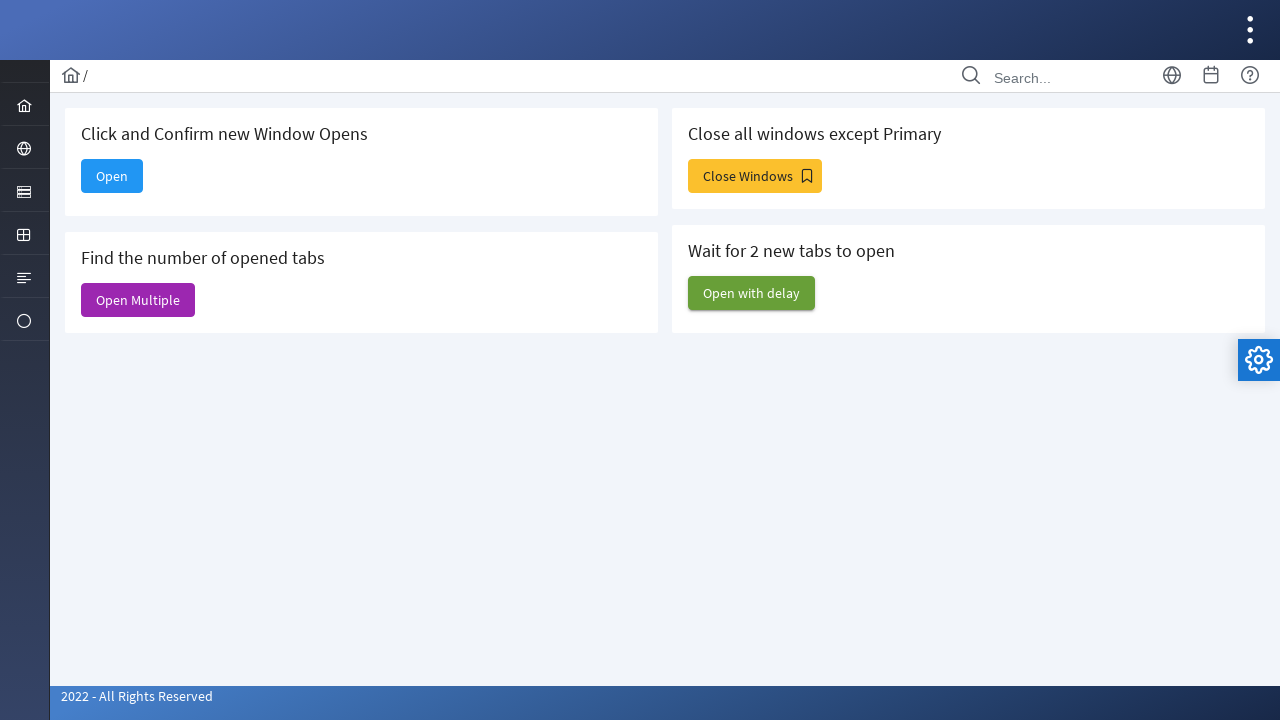

Clicked 'Open' button to open a new window at (112, 176) on xpath=//span[text()='Open']
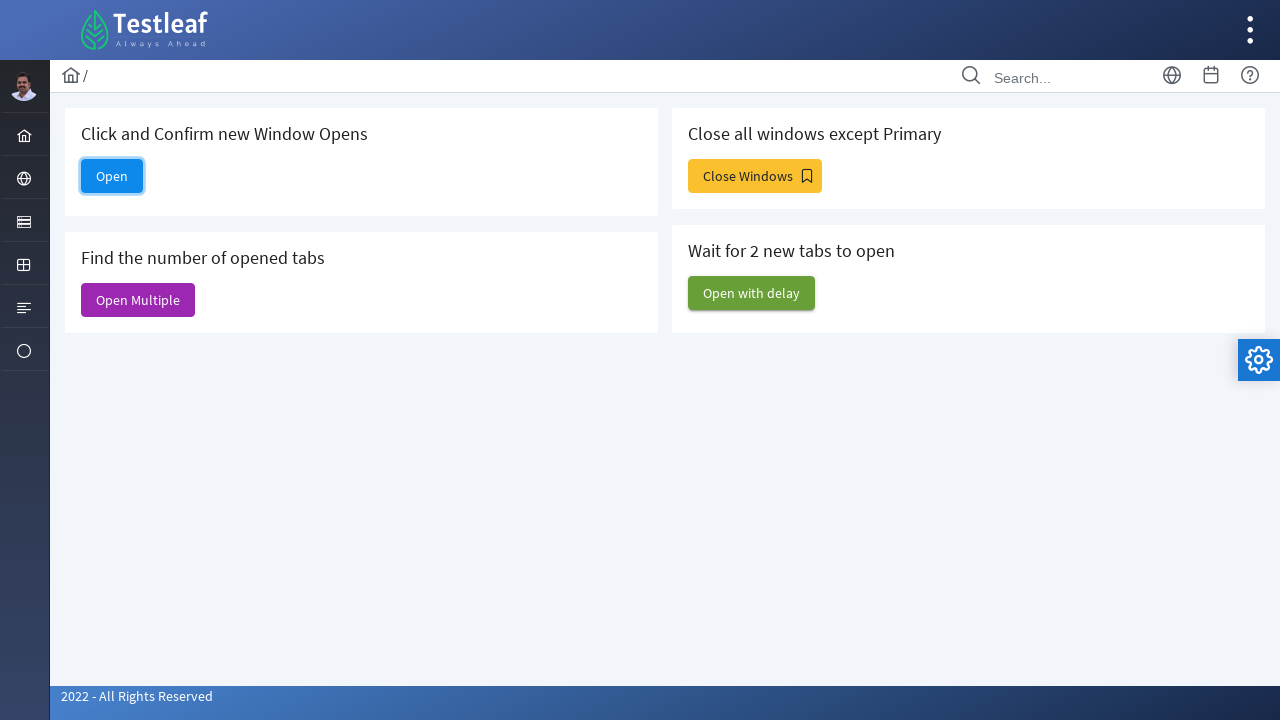

New window opened and loaded
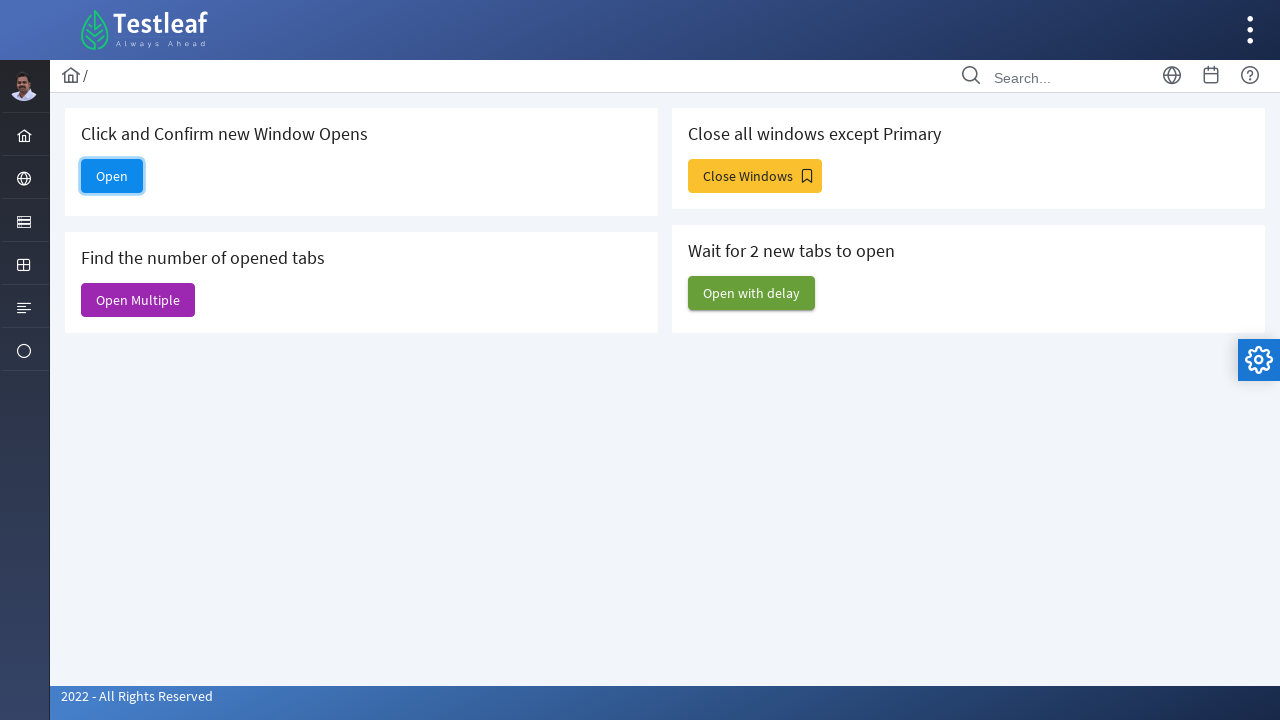

Clicked layout config button in new window at (1259, 360) on xpath=//a[@id='layout-config-button']//following::*
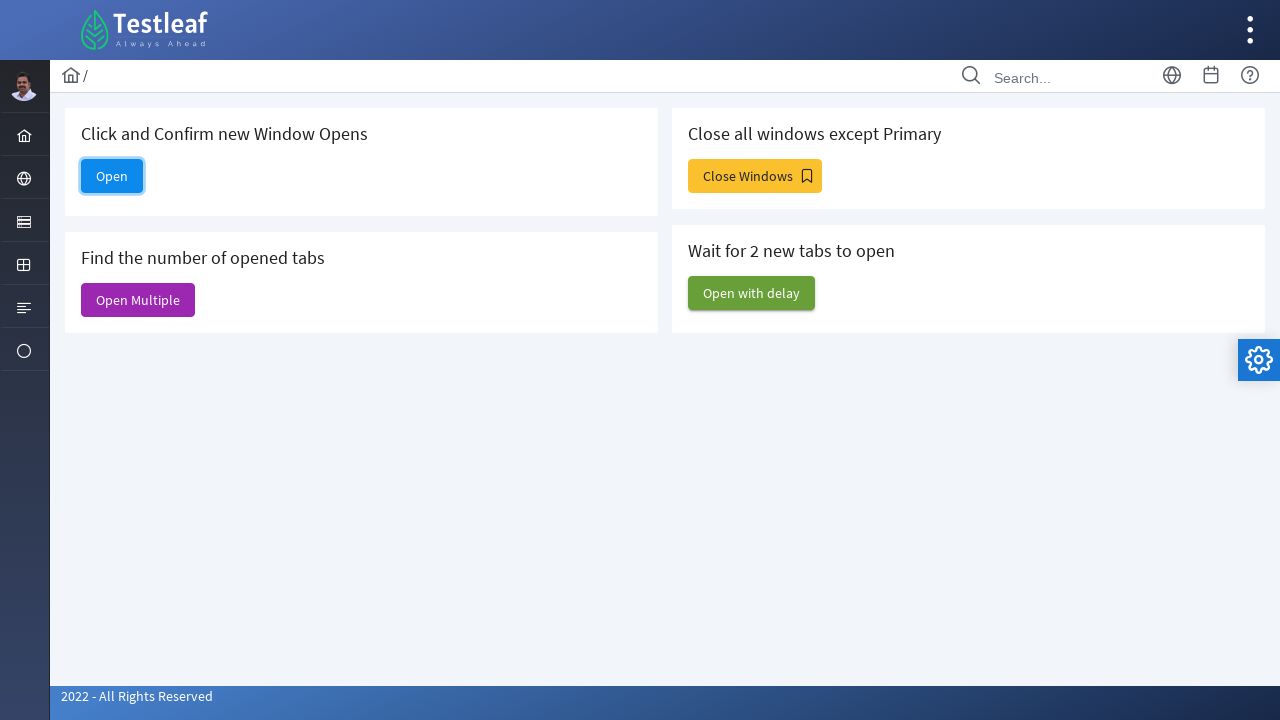

Switched back to main window
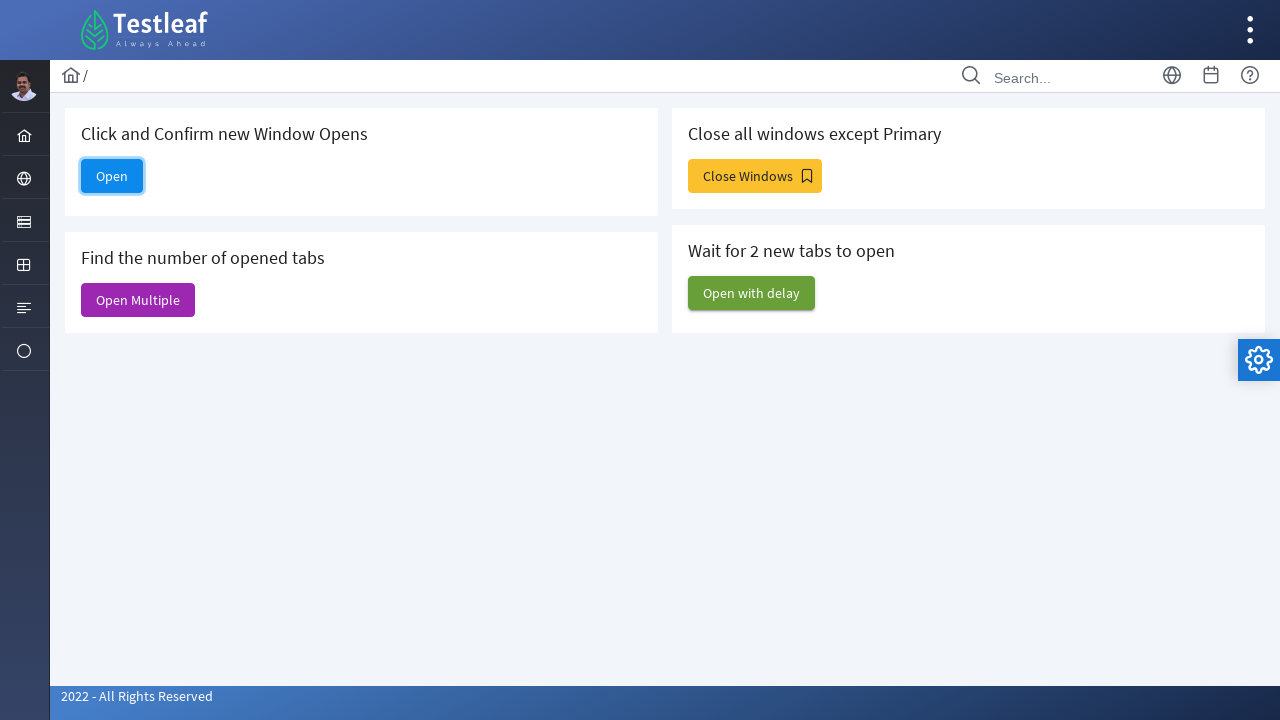

Clicked 'Open Multiple' button to open multiple windows at (138, 300) on xpath=//span[text()='Open Multiple']
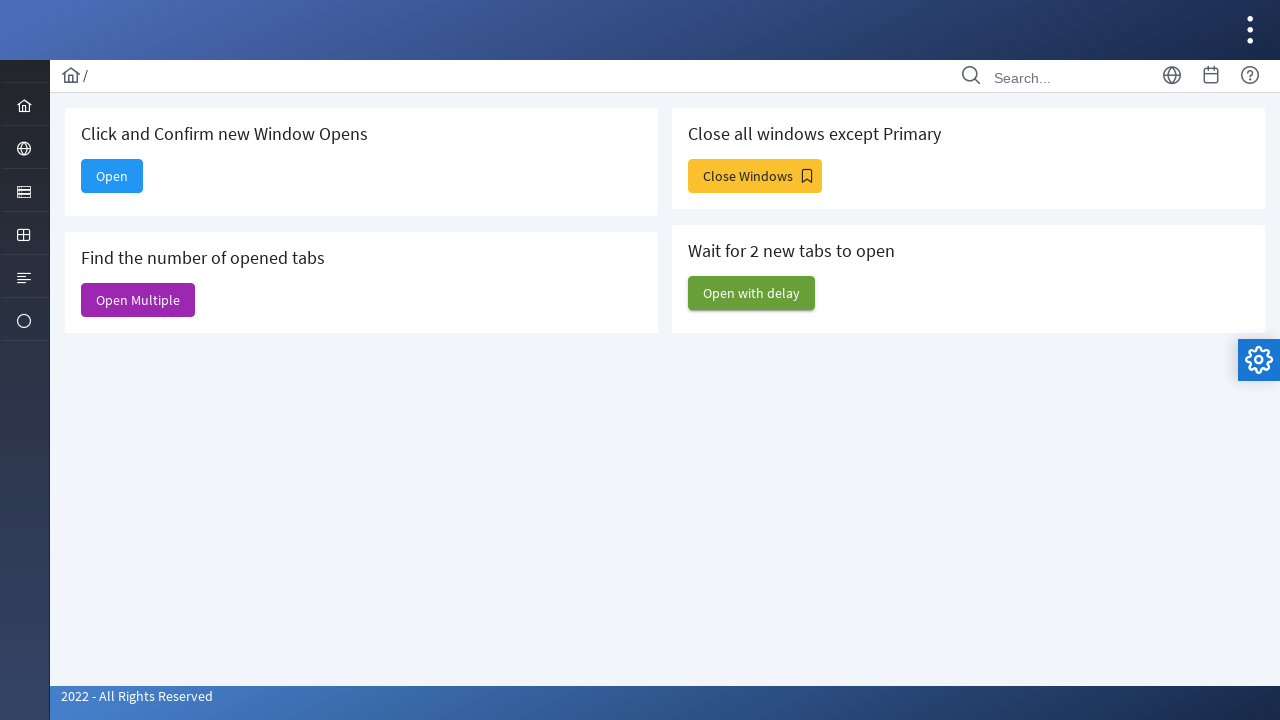

Waited for multiple windows to open
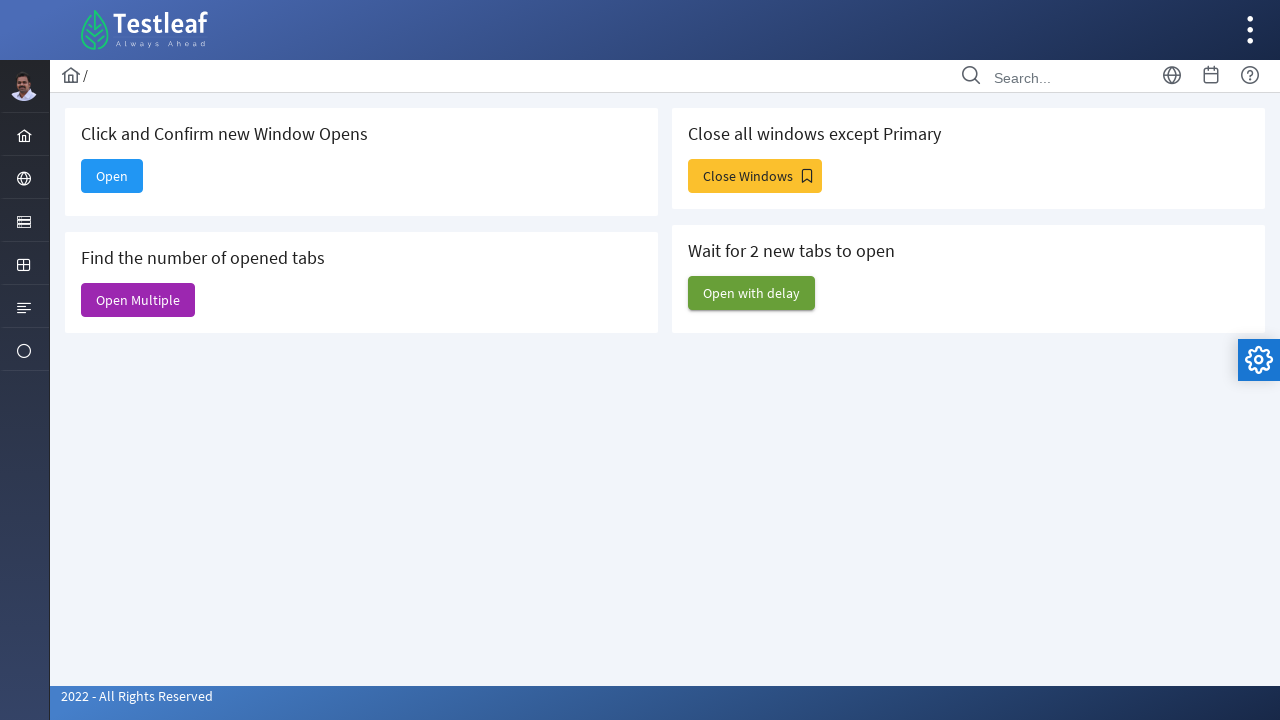

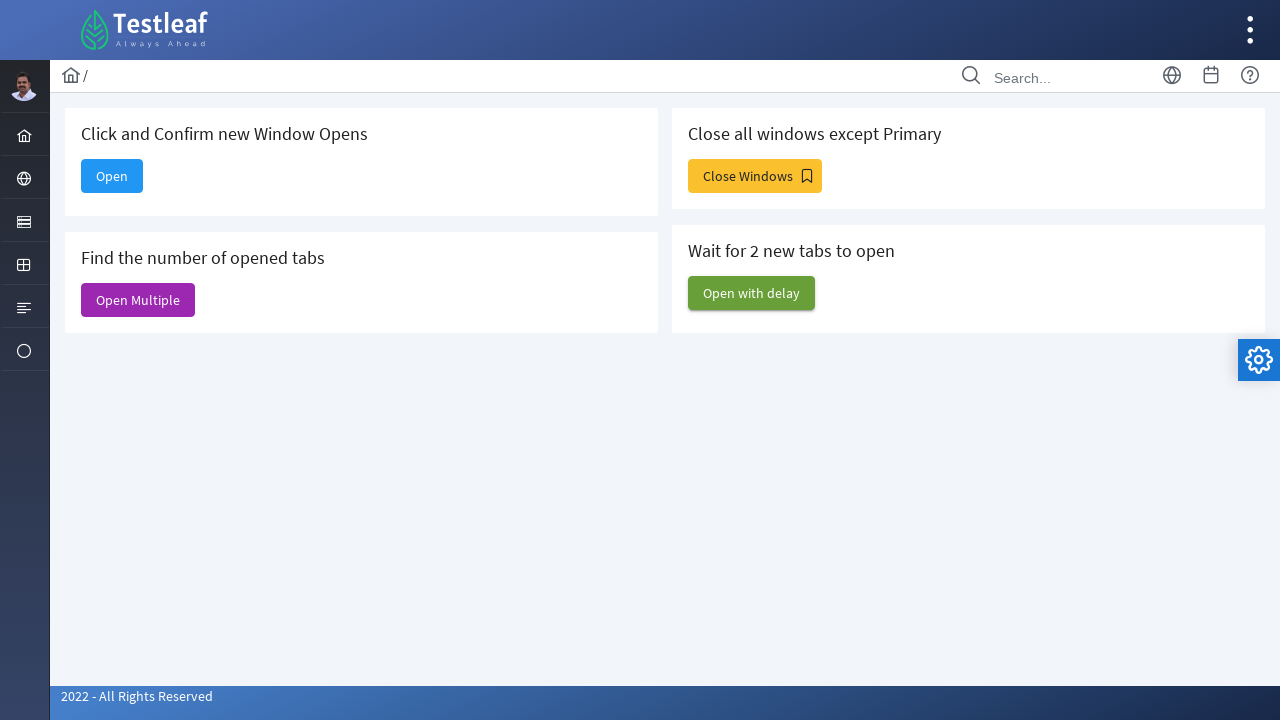